Tests navigation to the JavaScript Error page by clicking the corresponding link on the practice testing website

Starting URL: https://practice.expandtesting.com/

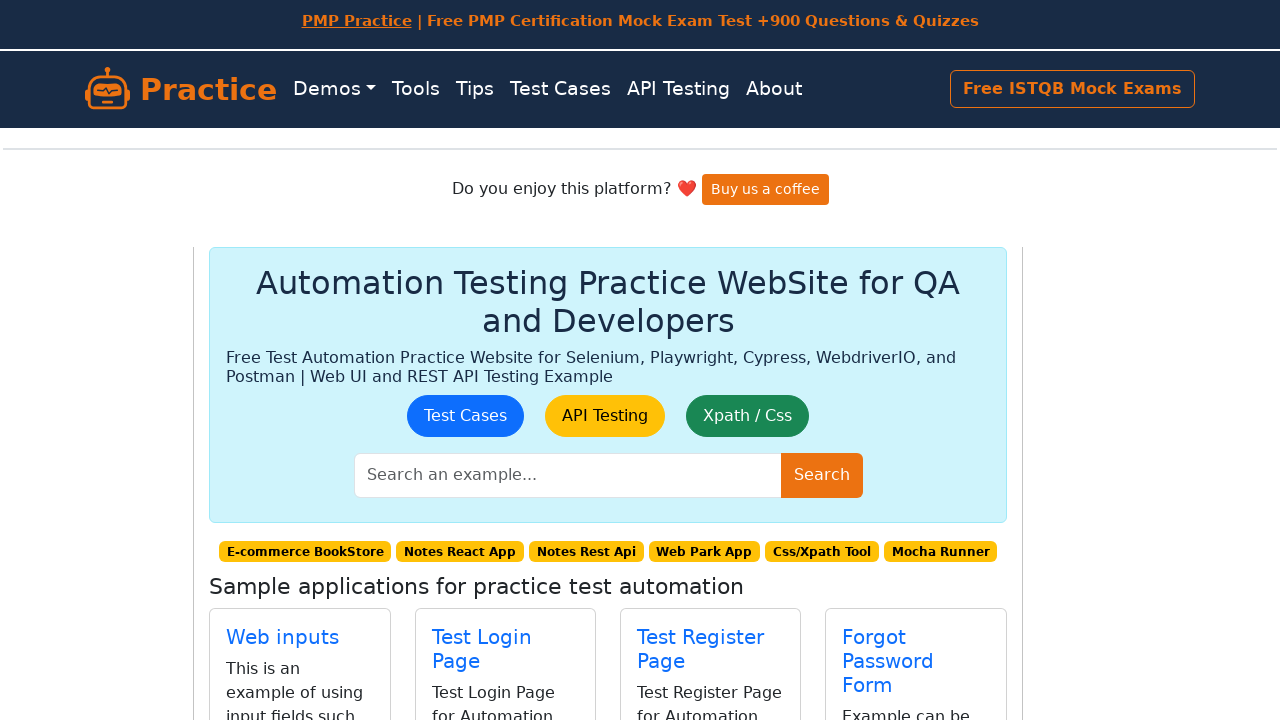

Navigated to practice testing website
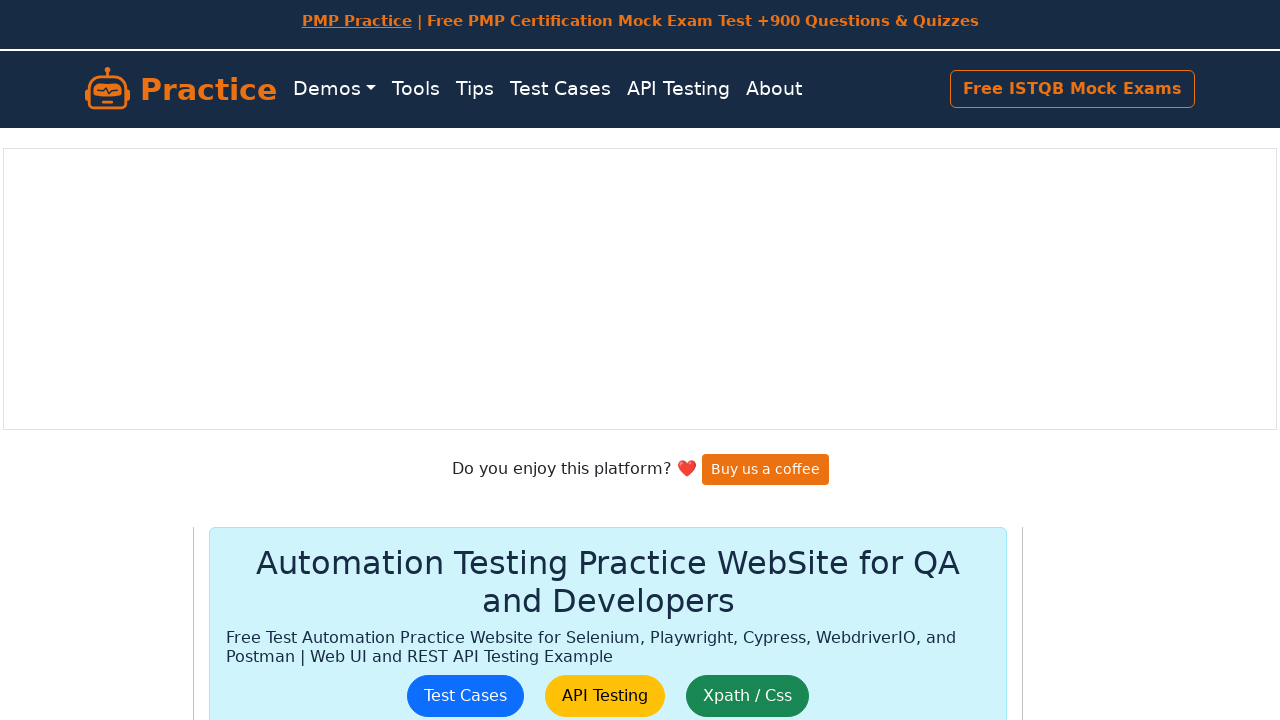

Clicked on the JavaScript Error link at (482, 388) on internal:role=link[name="JavaScript Error"i]
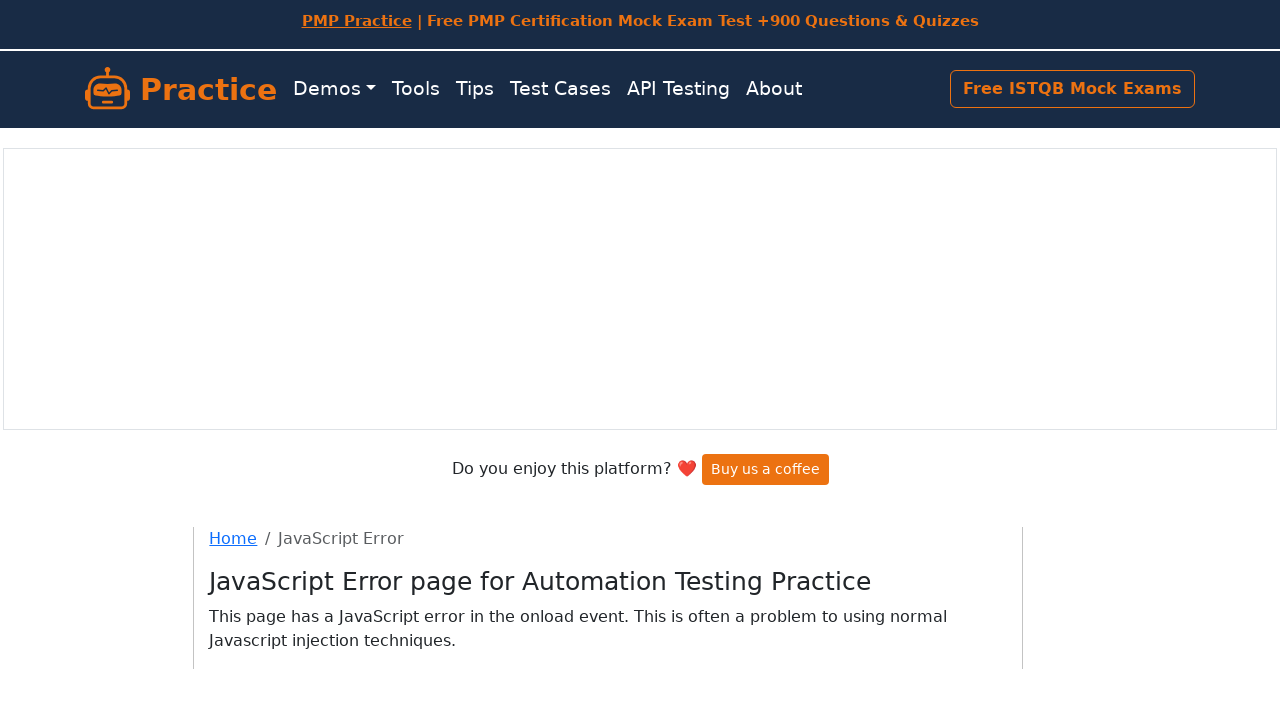

JavaScript Error page loaded
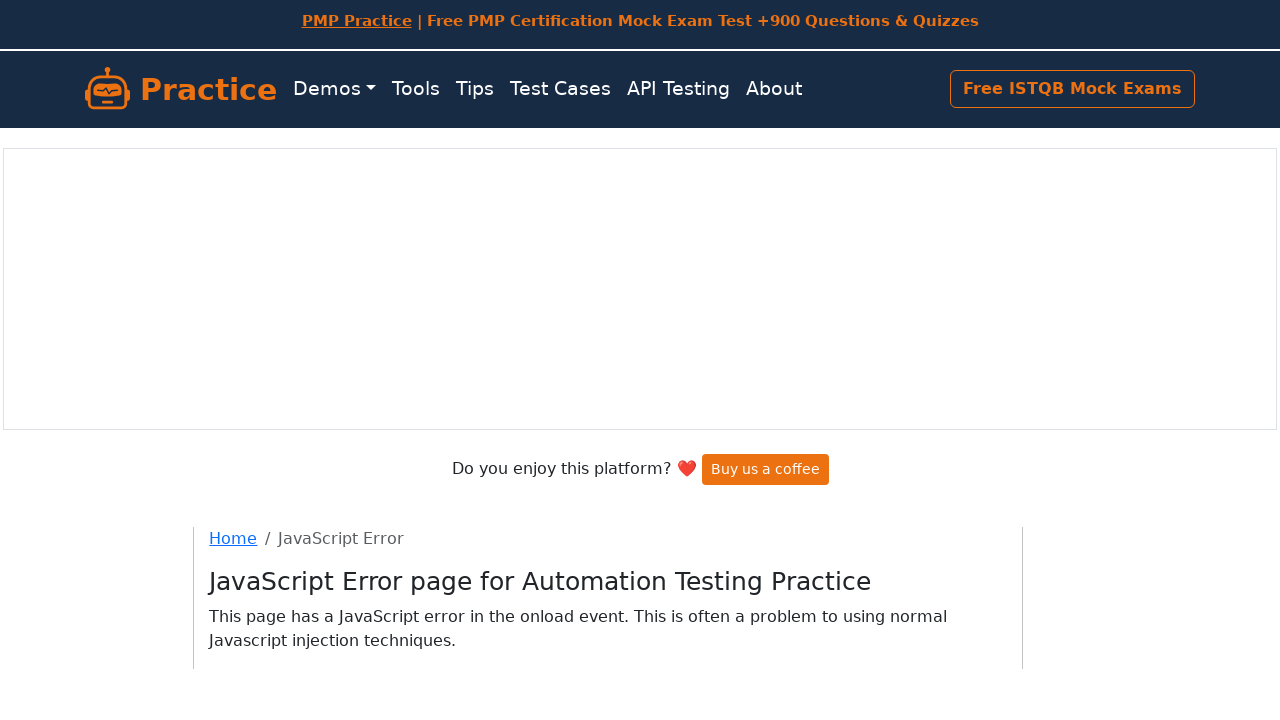

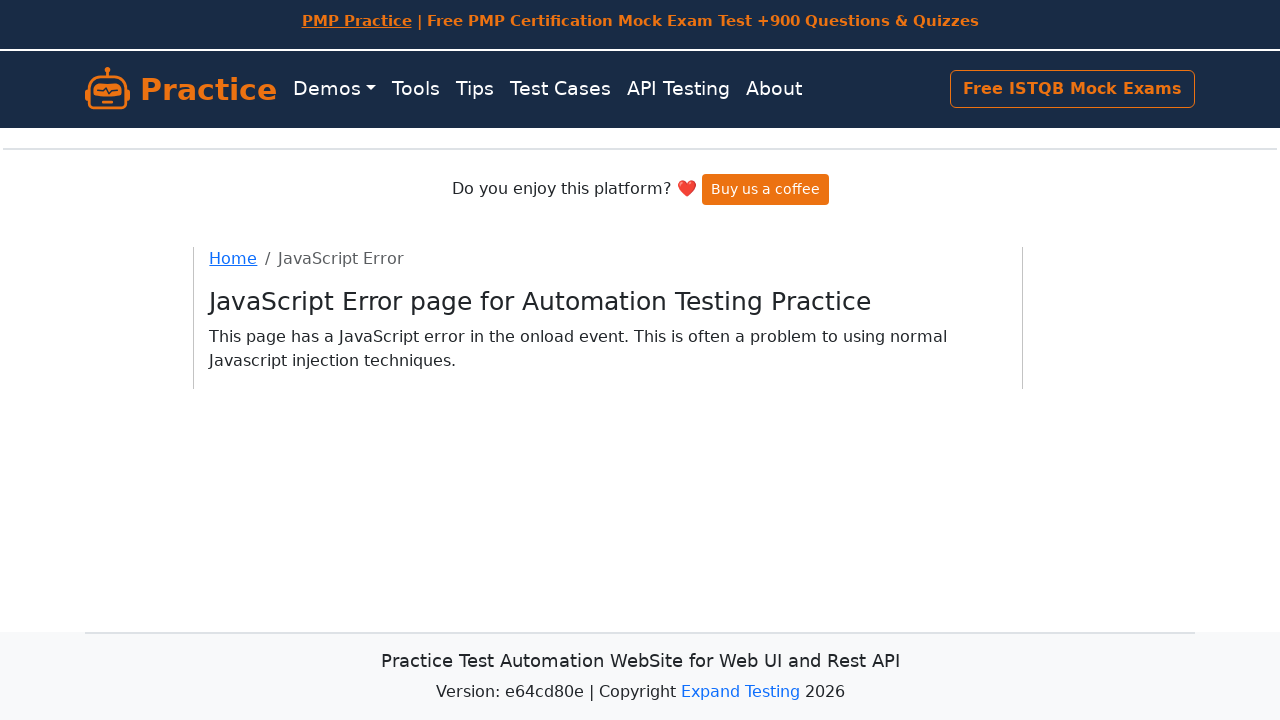